Tests radio button functionality on a payment form by selecting the Testing option and verifying both Testing and Programming radio button states

Starting URL: https://academ-it-school.ru/payment?course=java_begin

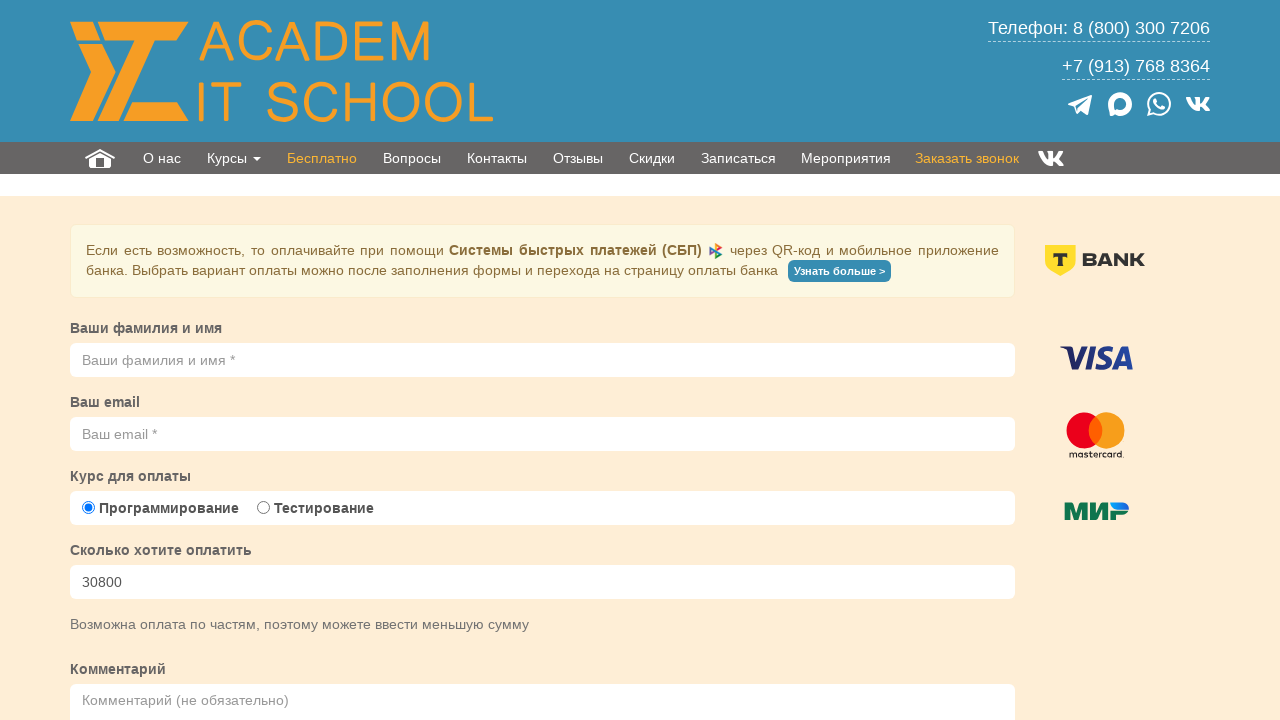

Located Testing radio button element
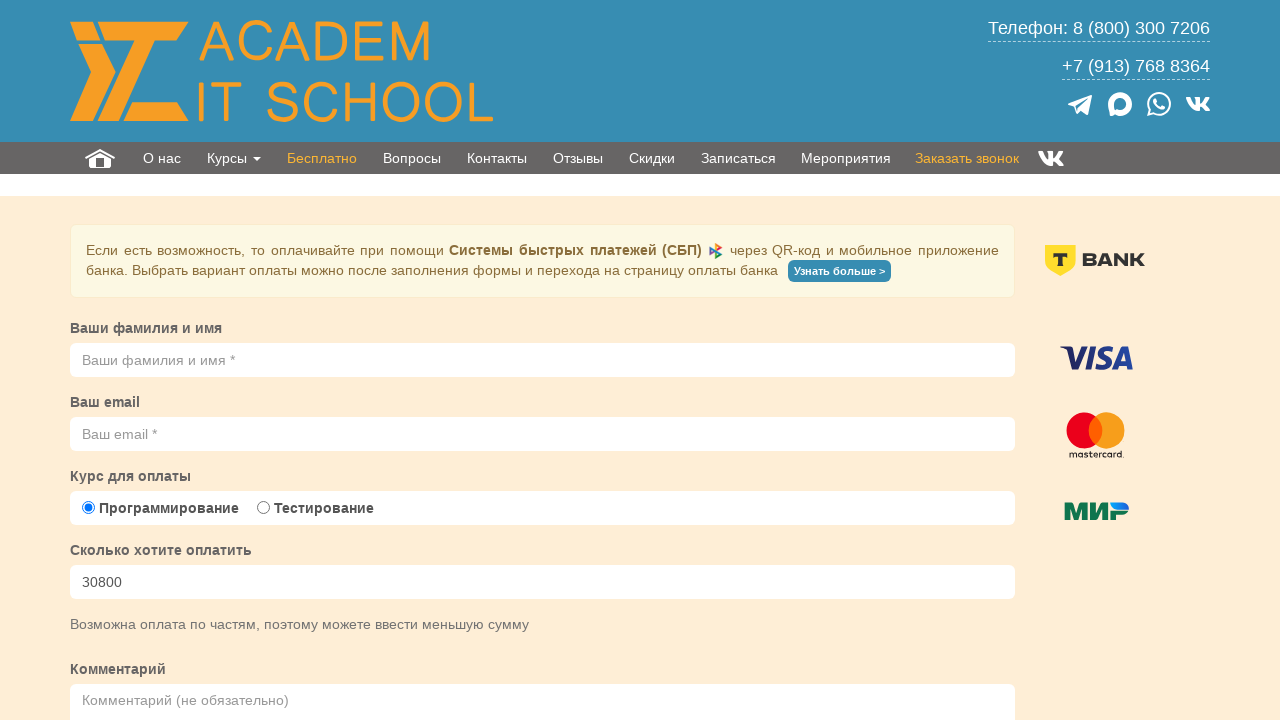

Located Programming radio button element
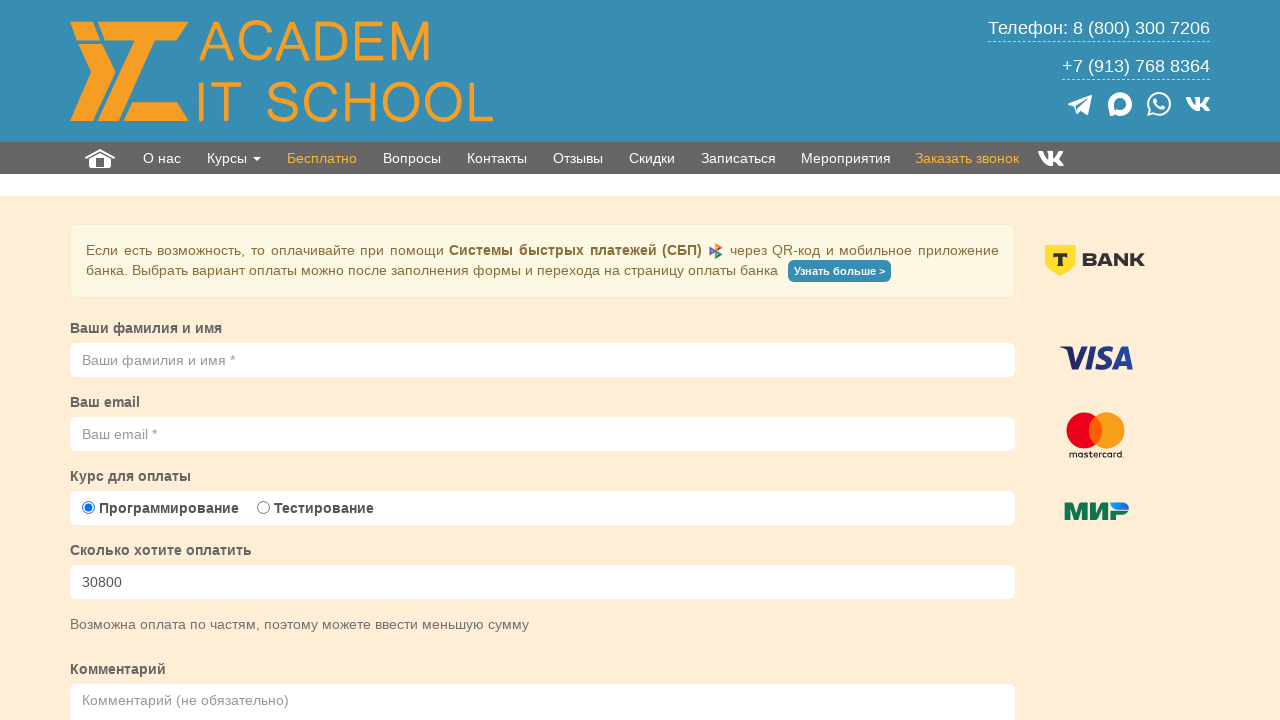

Clicked on Testing radio button at (264, 508) on input[name='CourseType'][value='Testing']
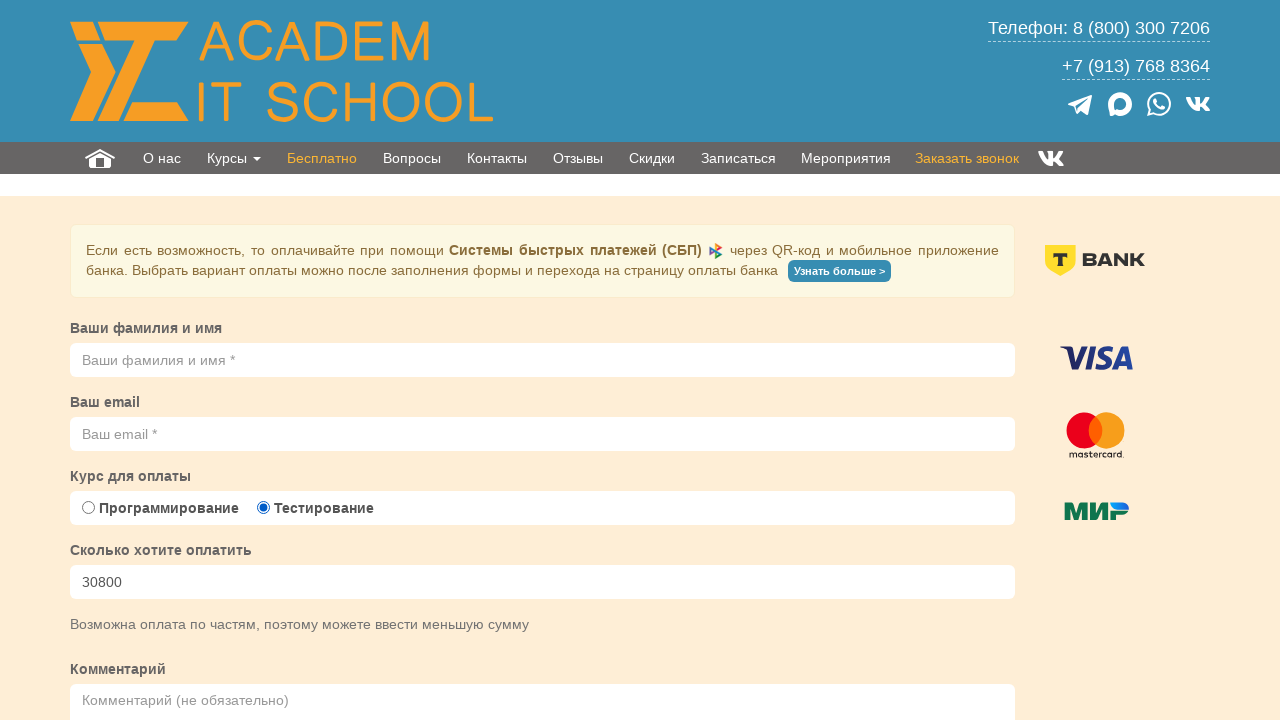

Verified Testing radio button is selected
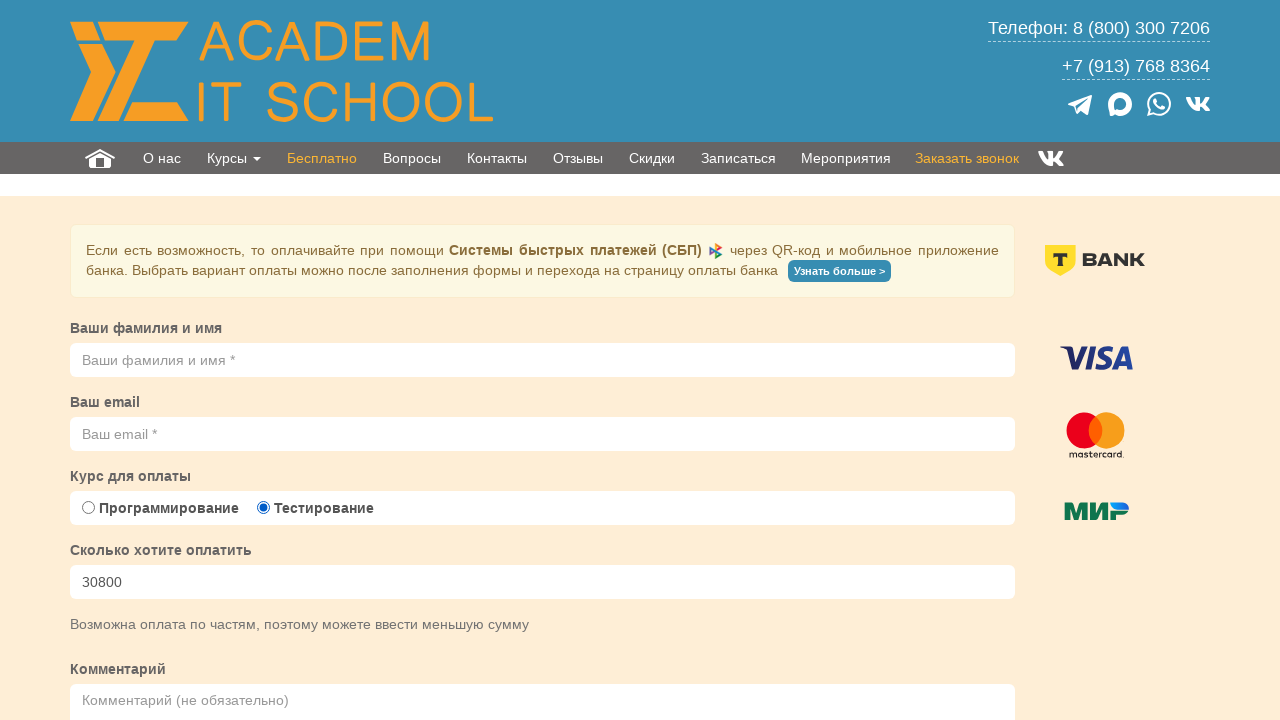

Verified Programming radio button is not selected
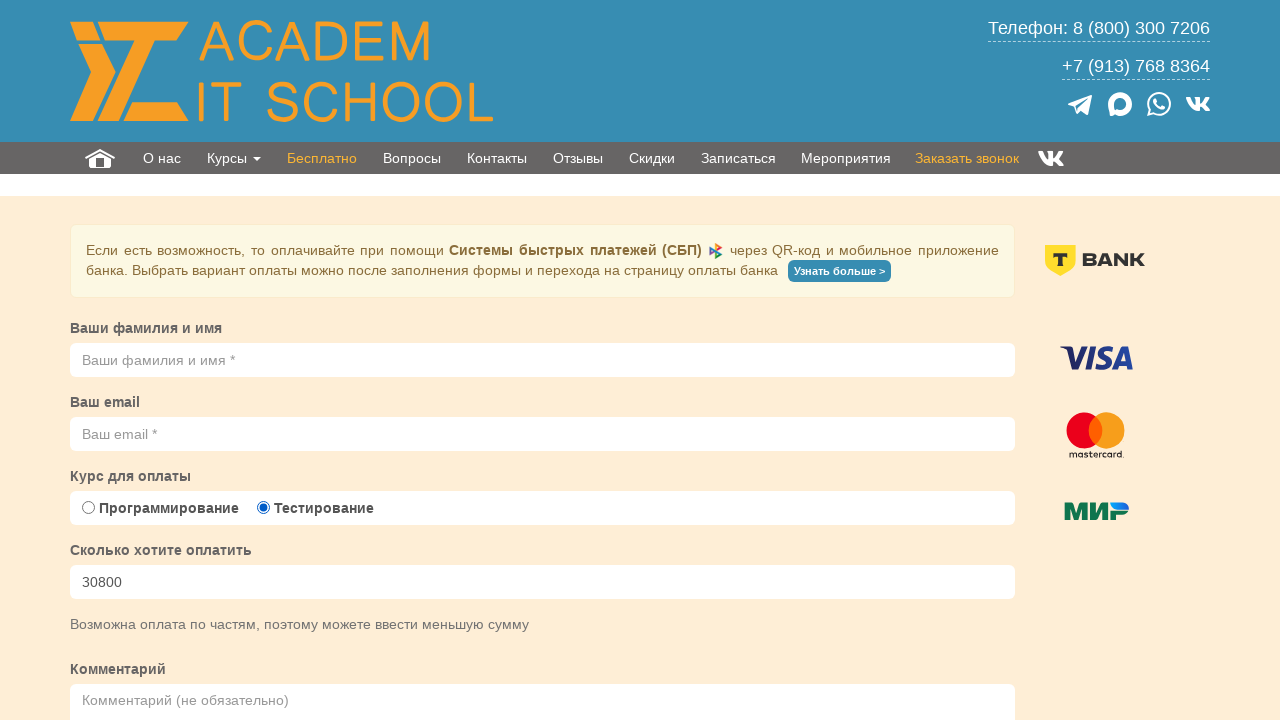

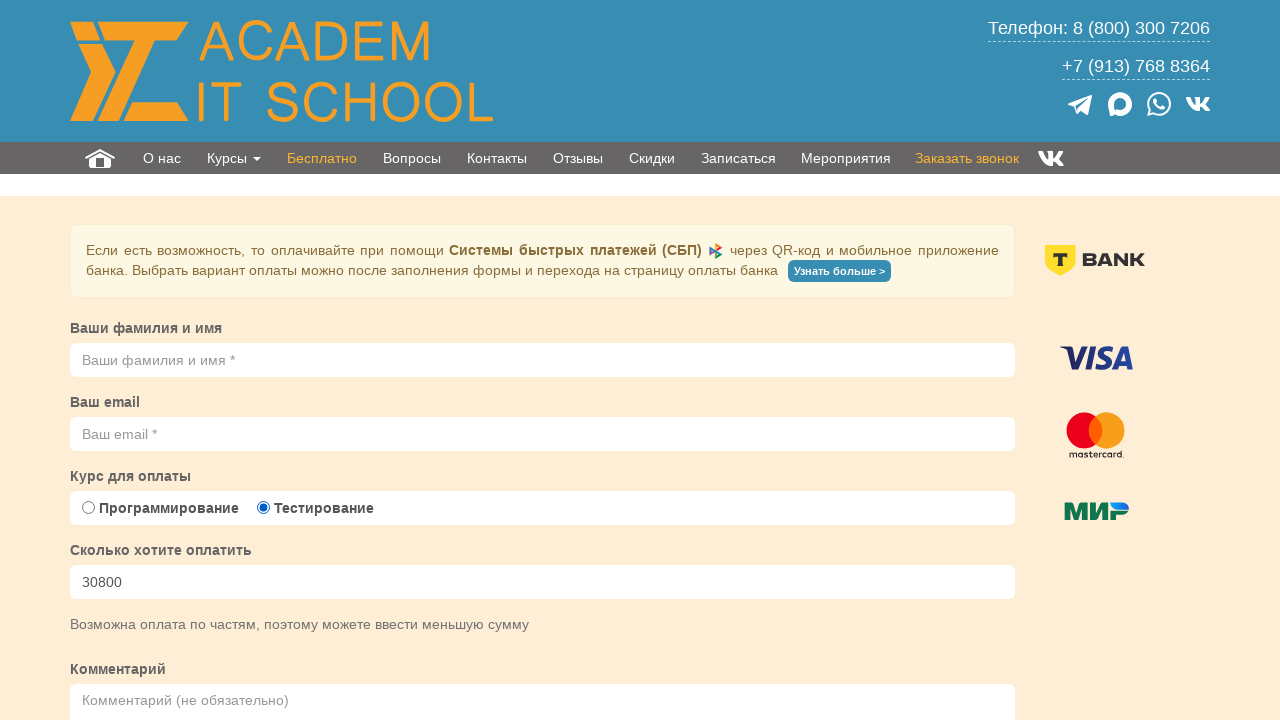